Navigates to the Rahul Shetty Academy Selenium Practice page to verify the page loads successfully.

Starting URL: https://rahulshettyacademy.com/seleniumPractise/#/

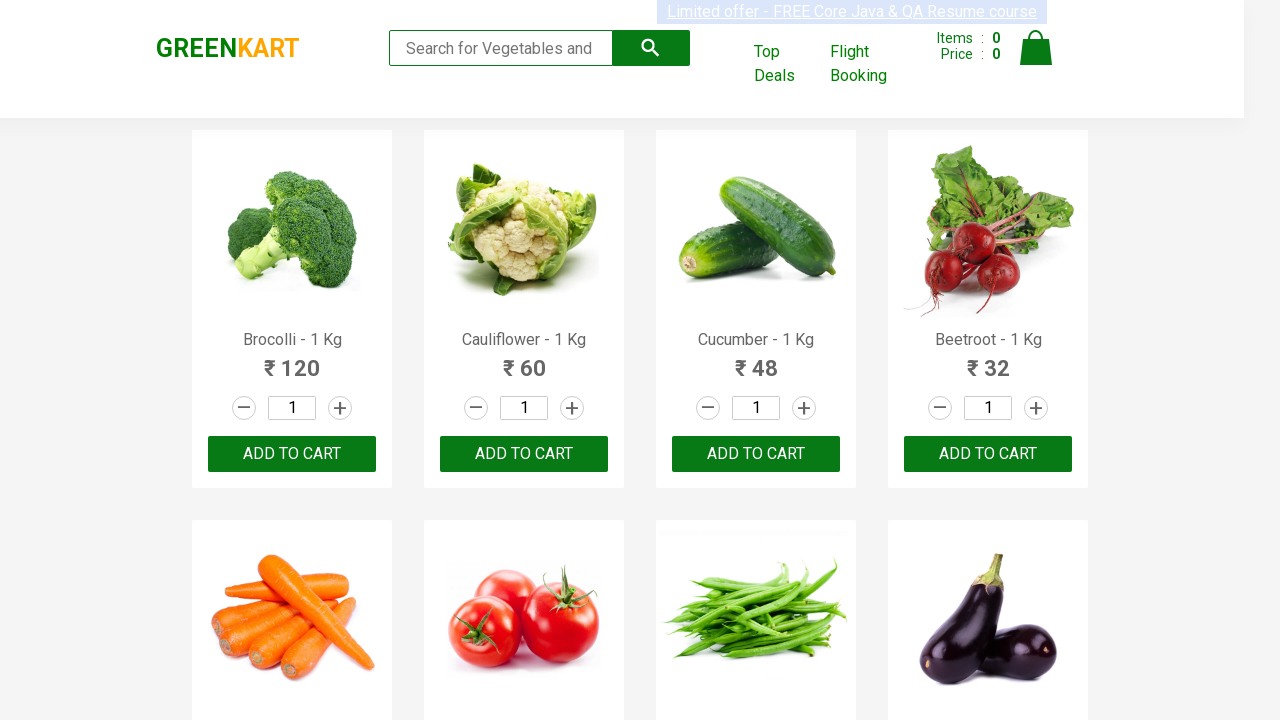

Waited for page DOM to fully load
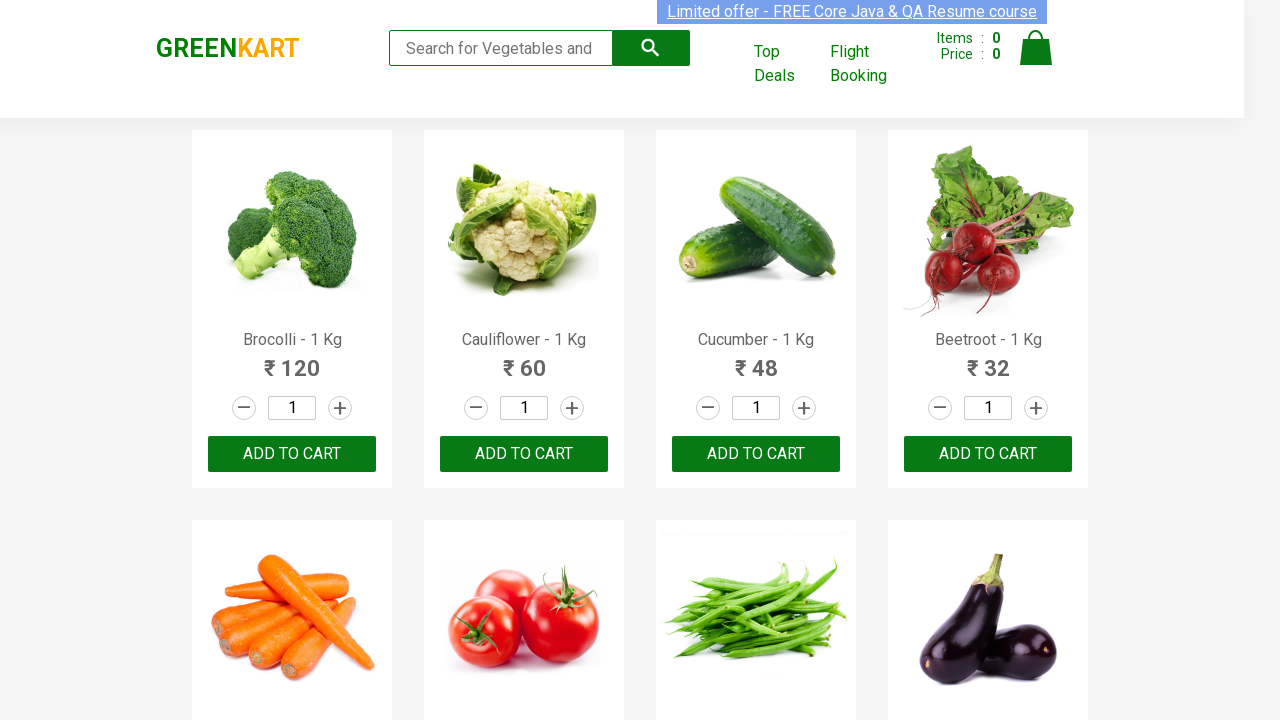

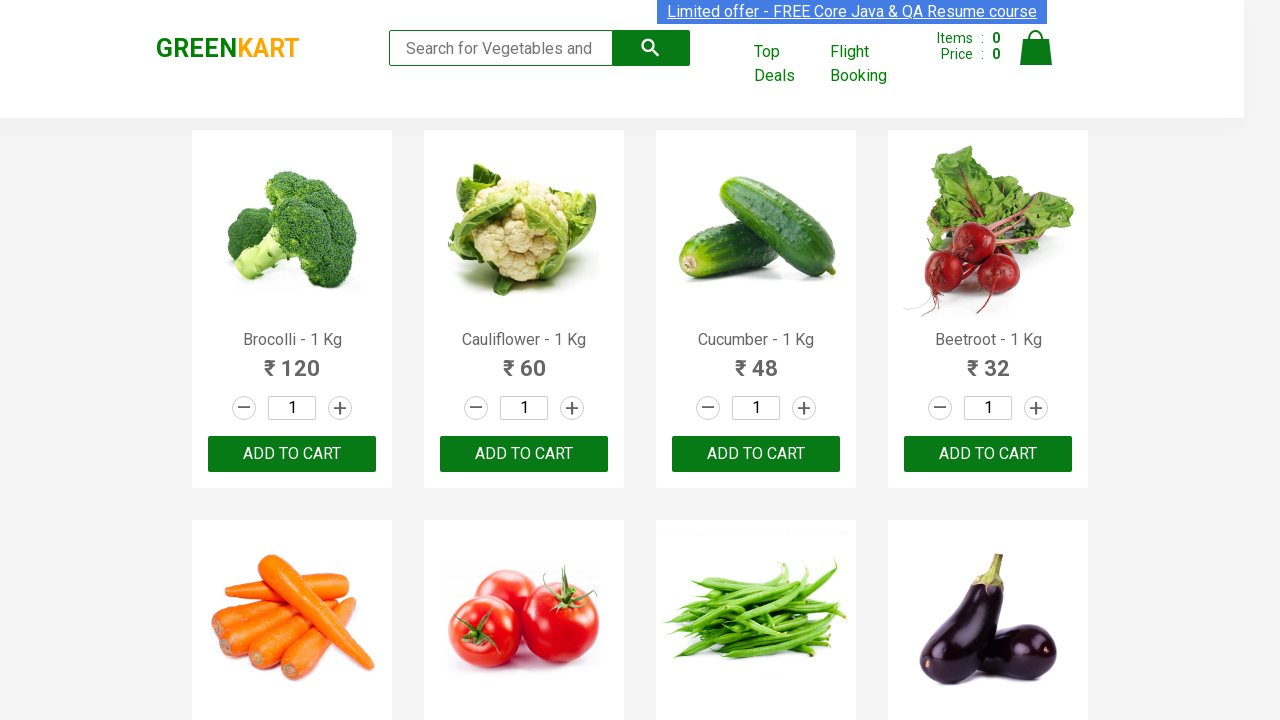